Navigates to a test automation website and verifies the page title equals "Homepage"

Starting URL: https://www.automationtesting.co.uk

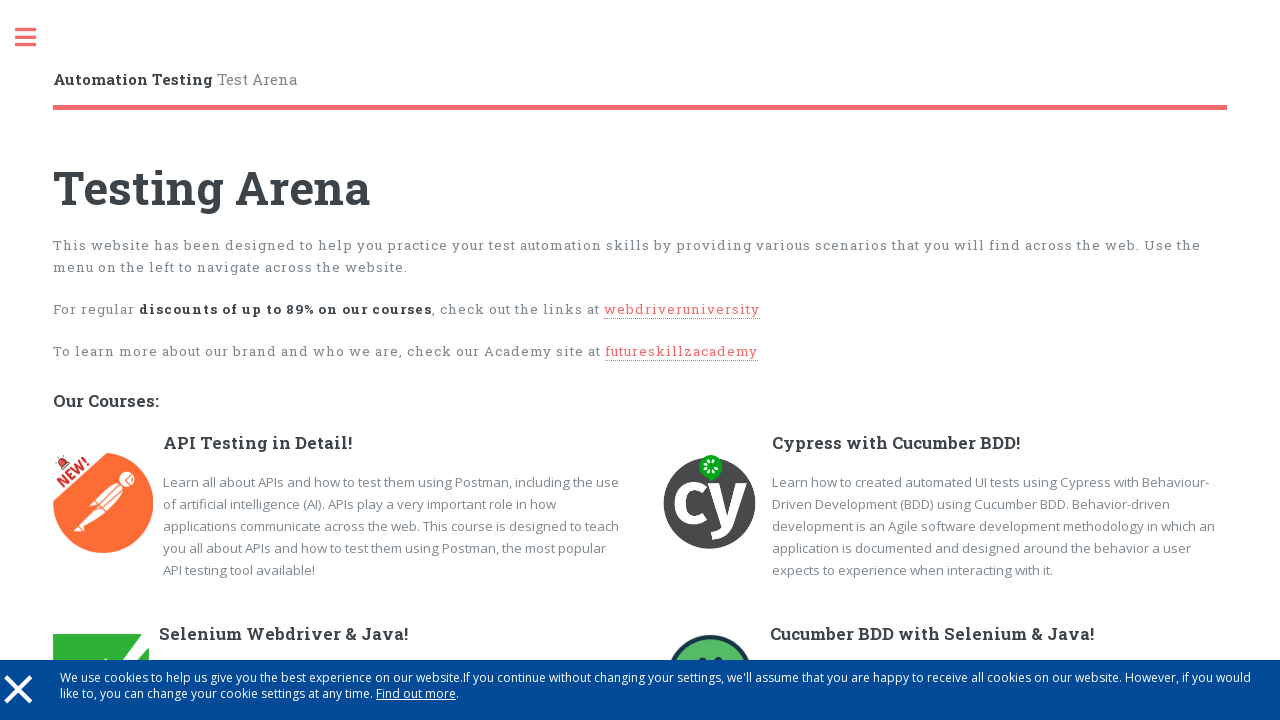

Navigated to automation testing website
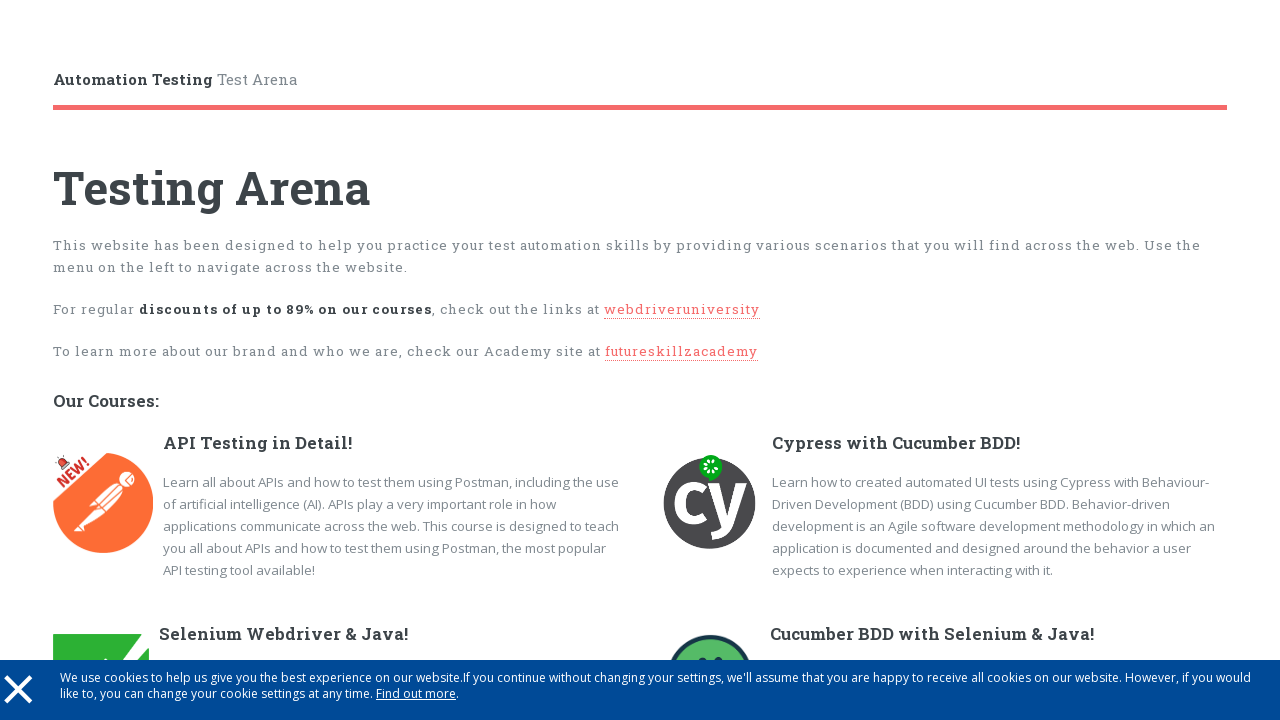

Retrieved page title
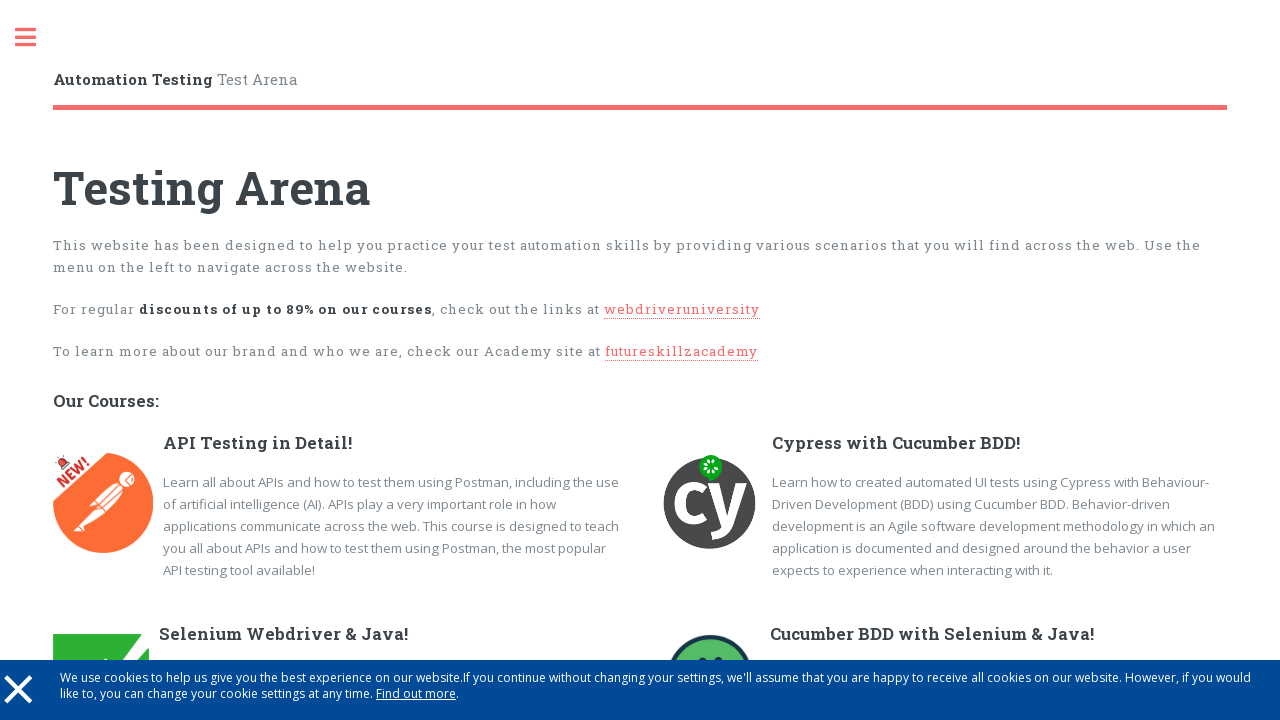

Verified page title equals 'Homepage'
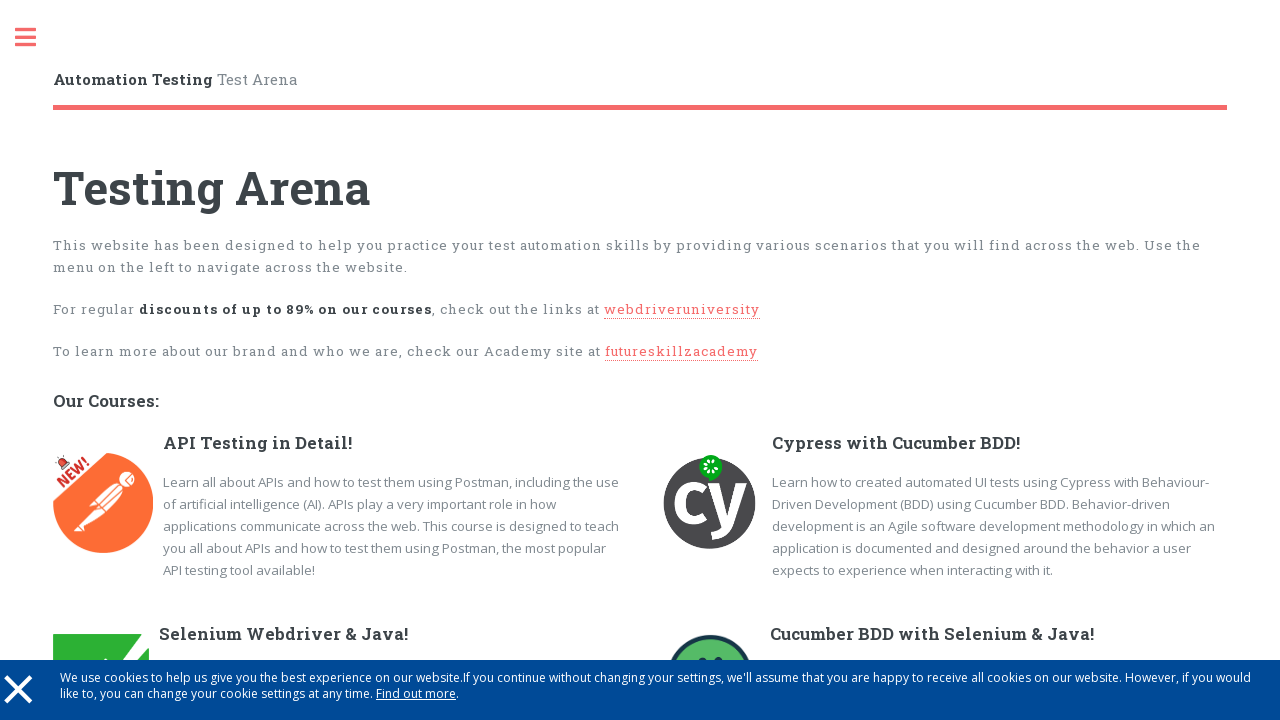

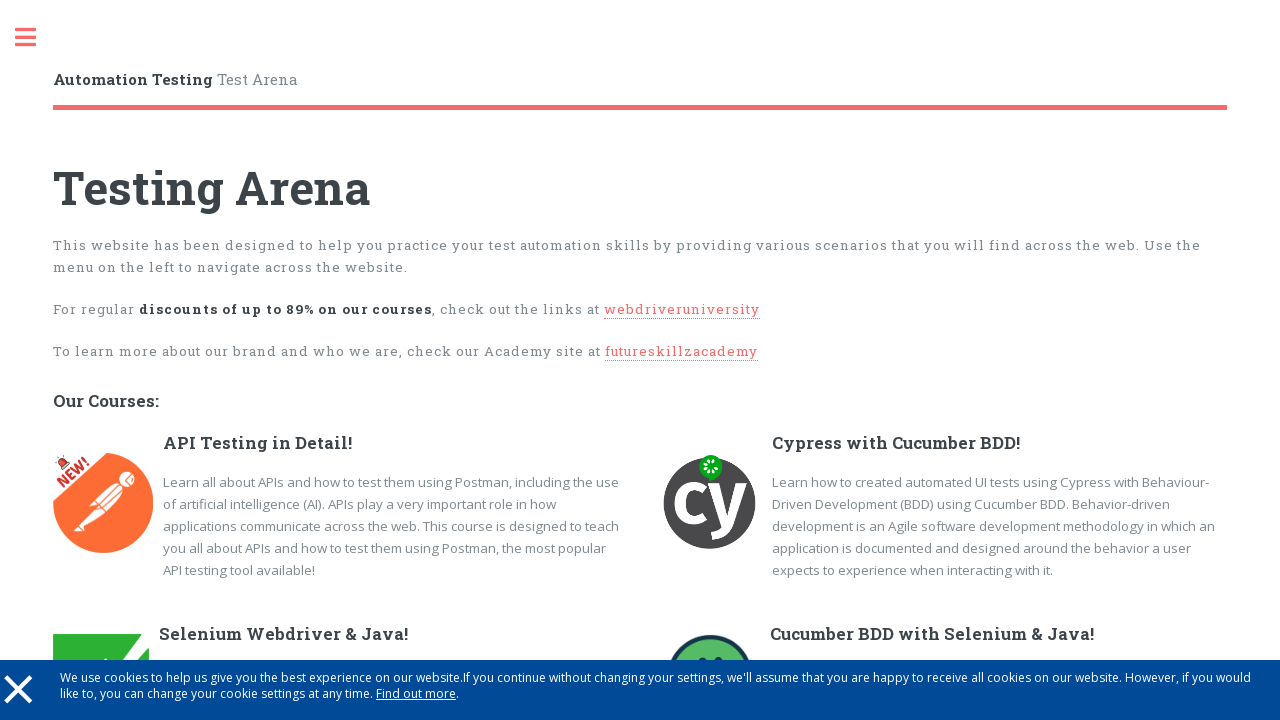